Tests a math exercise form by reading an input value, calculating a logarithmic formula result, filling in the answer, selecting checkbox and radio button options, and submitting the form.

Starting URL: https://suninjuly.github.io/math.html

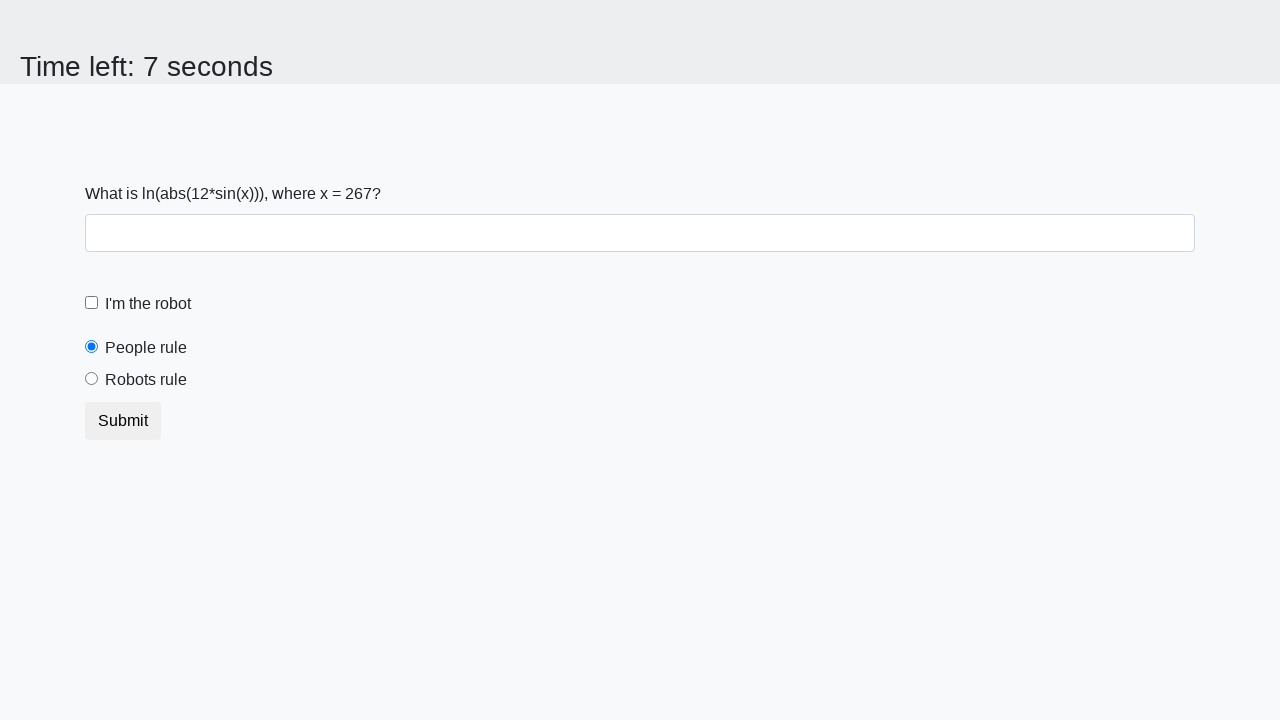

Located the input value element
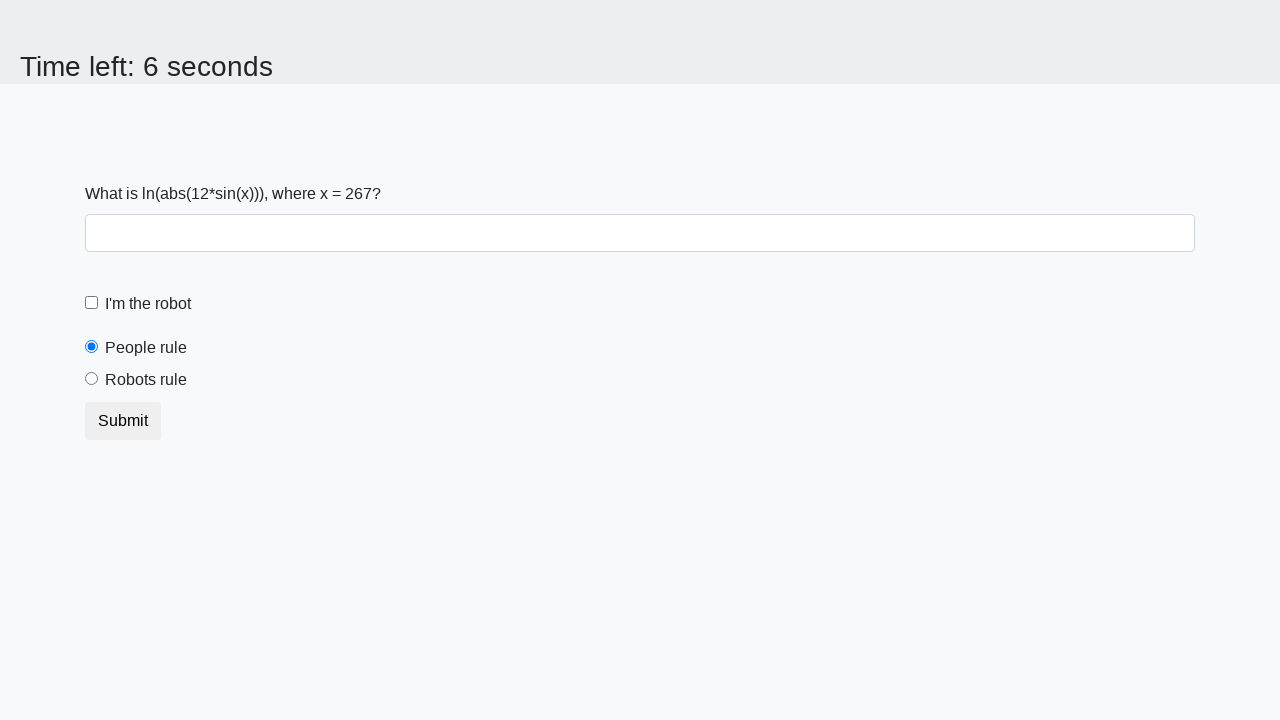

Read x value from input element: 267
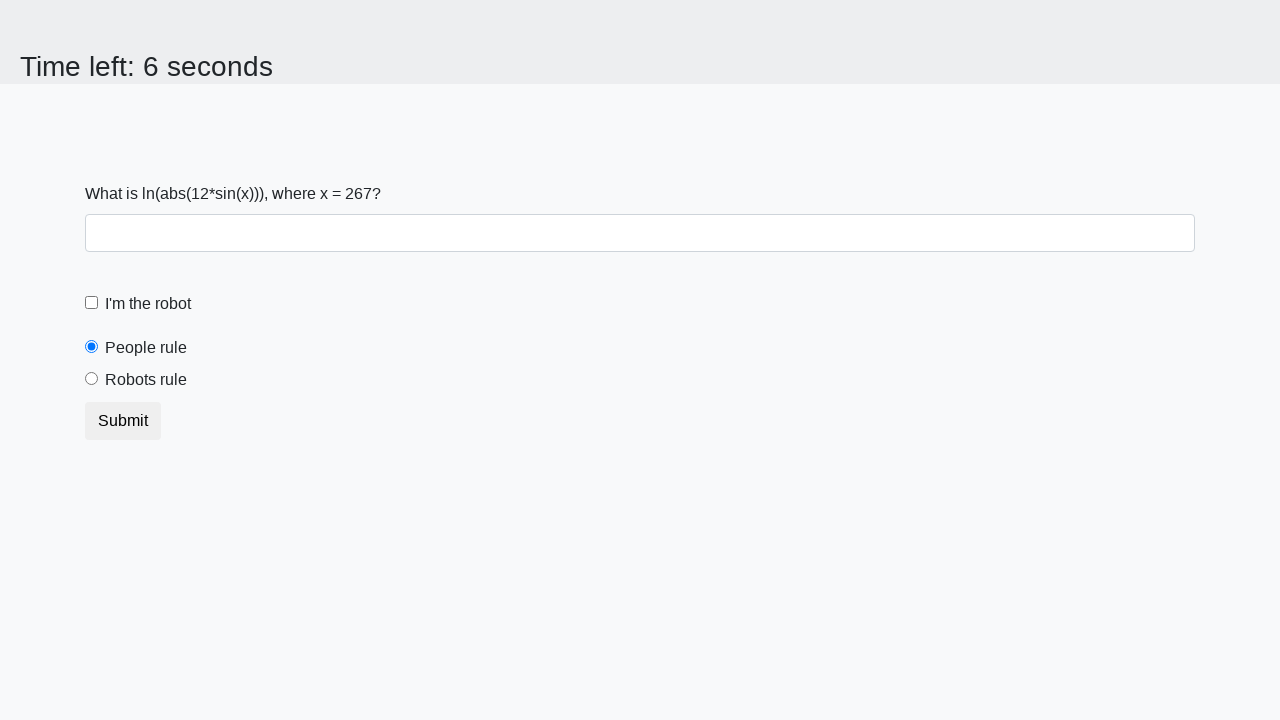

Calculated logarithmic formula result: log(|12*sin(267)|) = -0.8570361609157312
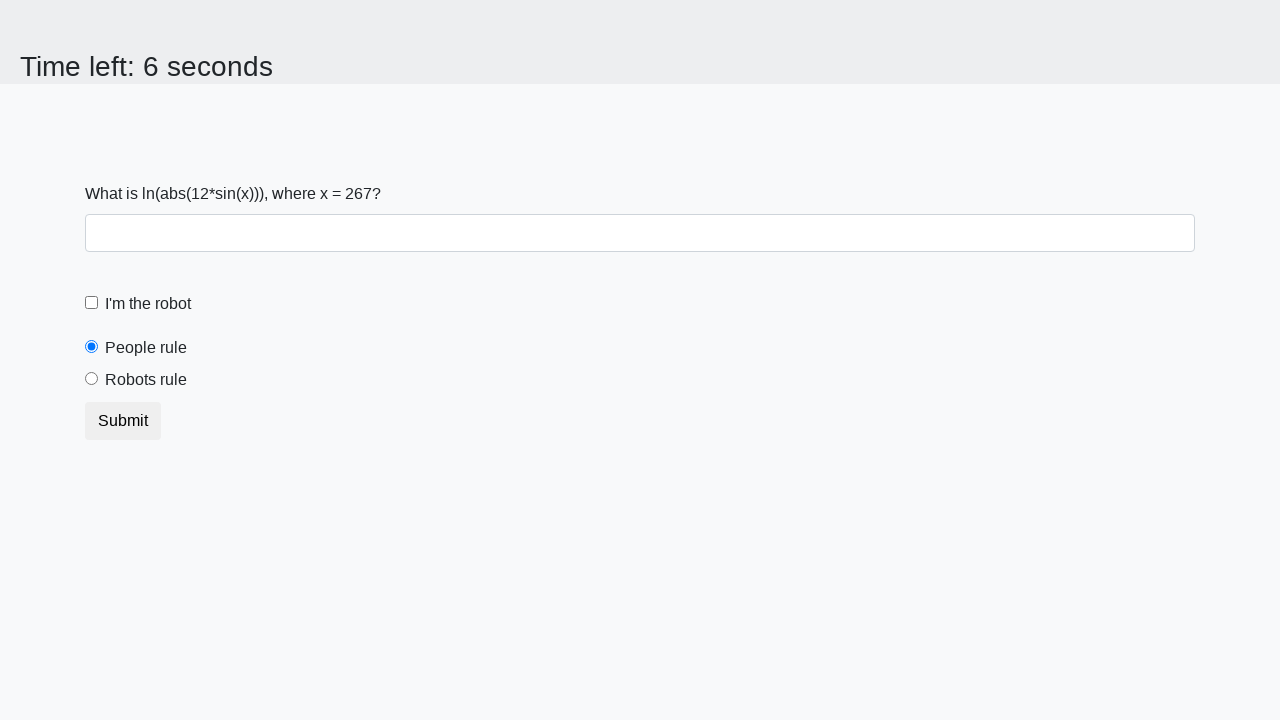

Filled answer field with calculated value: -0.8570361609157312 on #answer
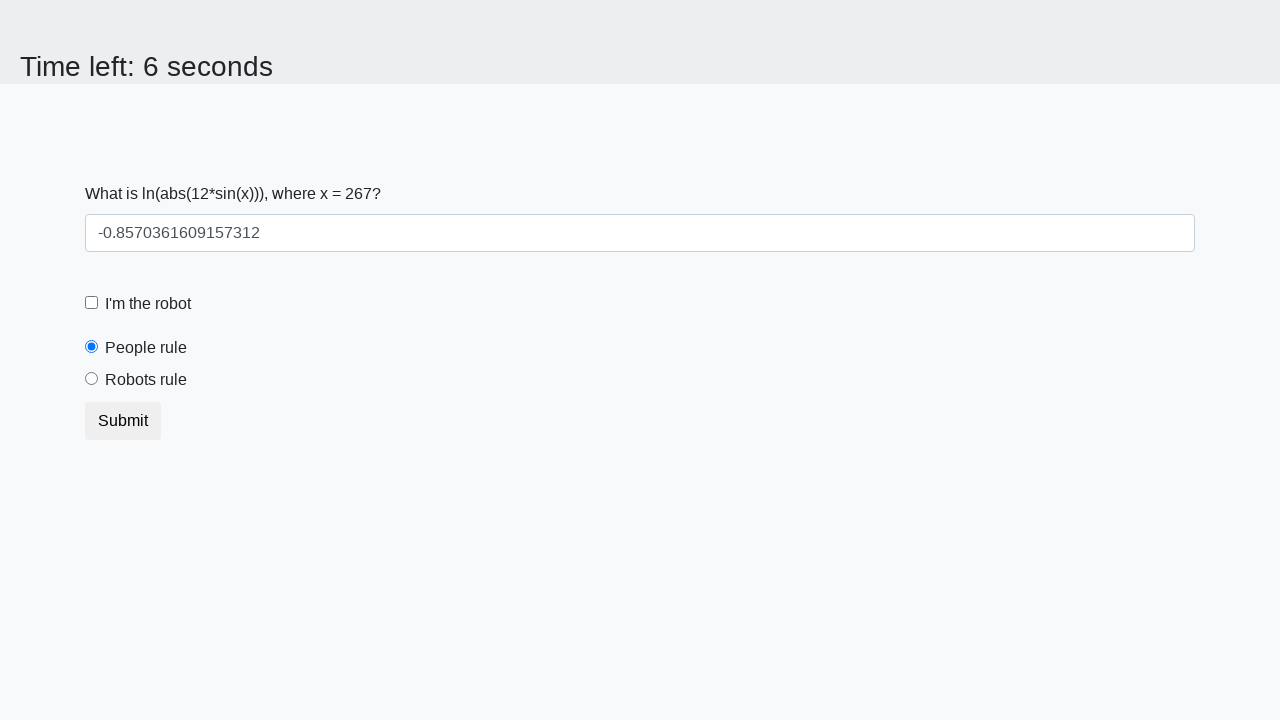

Checked the robot checkbox at (92, 303) on #robotCheckbox
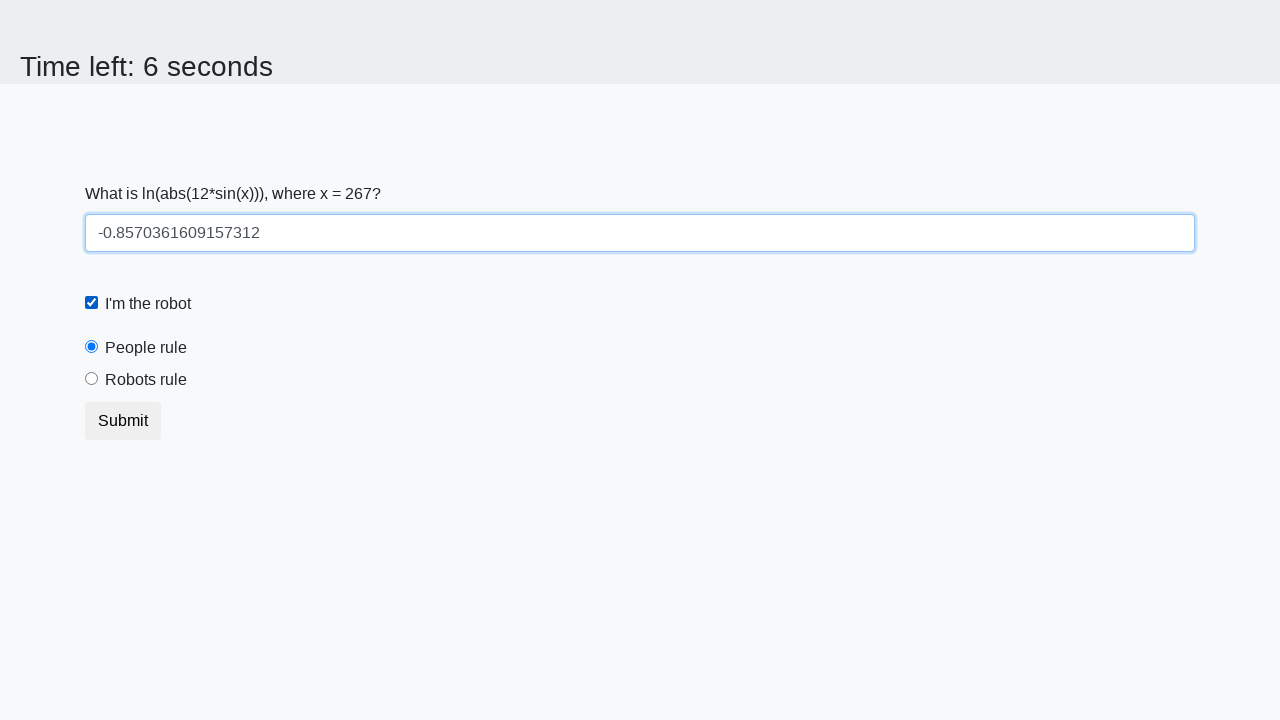

Selected the robots rule radio button at (92, 379) on #robotsRule
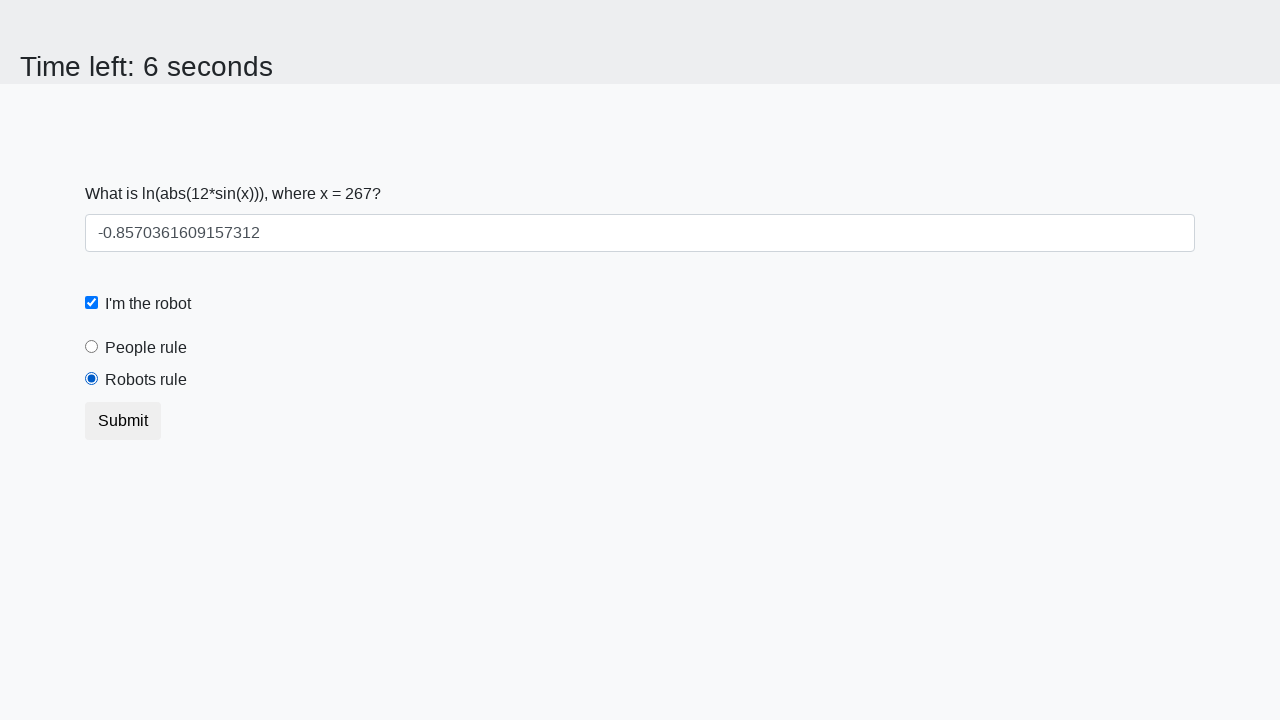

Clicked submit button to submit the form at (123, 421) on button.btn
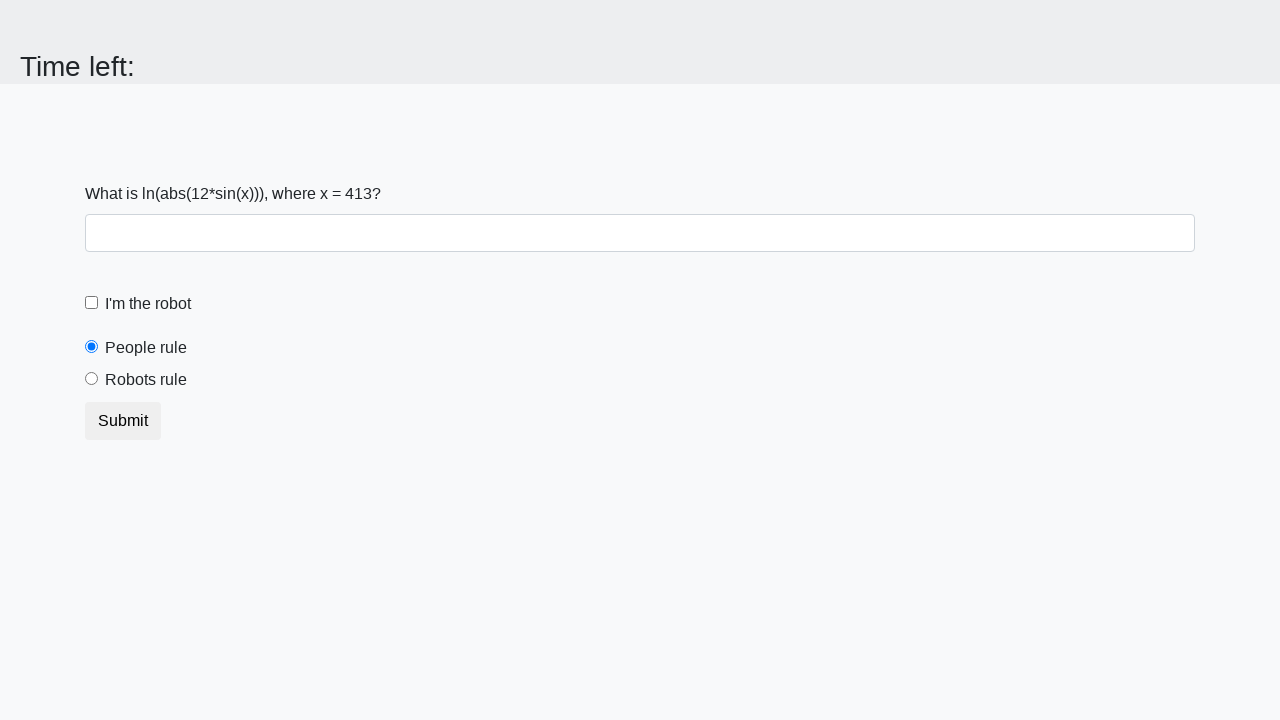

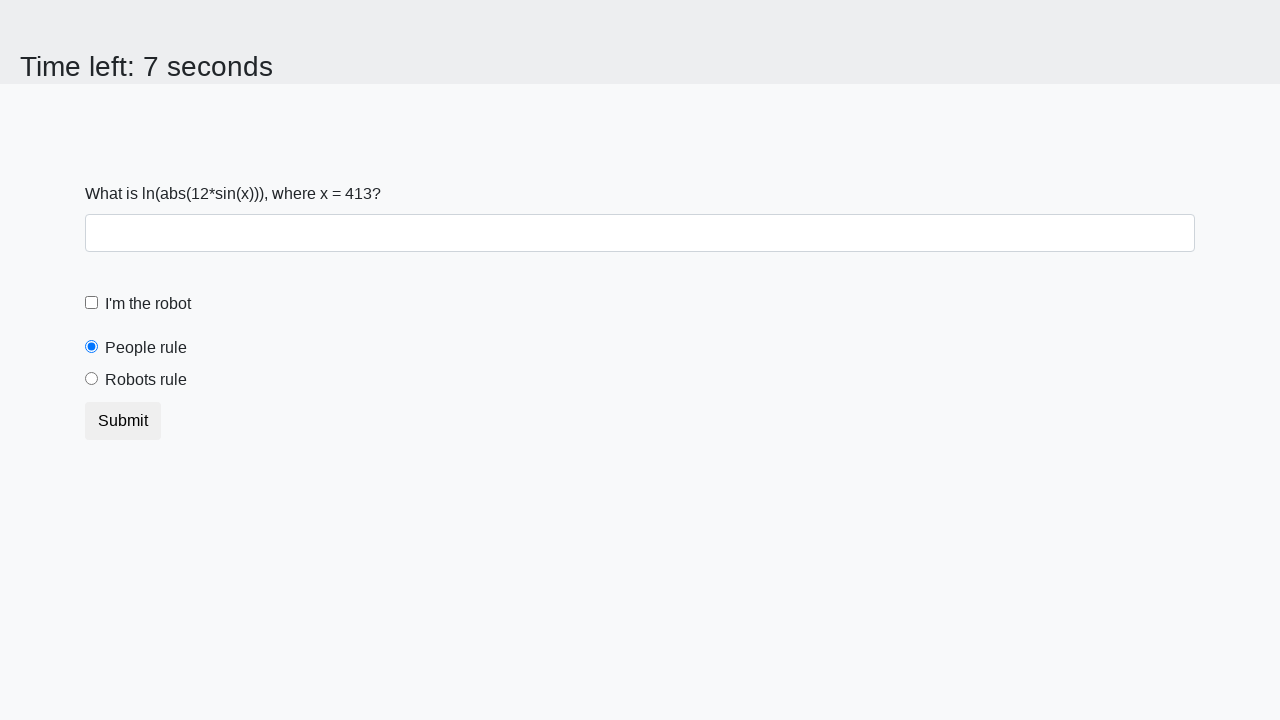